Tests the search functionality on BunnyCart website by entering a search term in the search box, pressing Enter, and verifying the search results page loads with the search term in the URL.

Starting URL: https://www.bunnycart.com

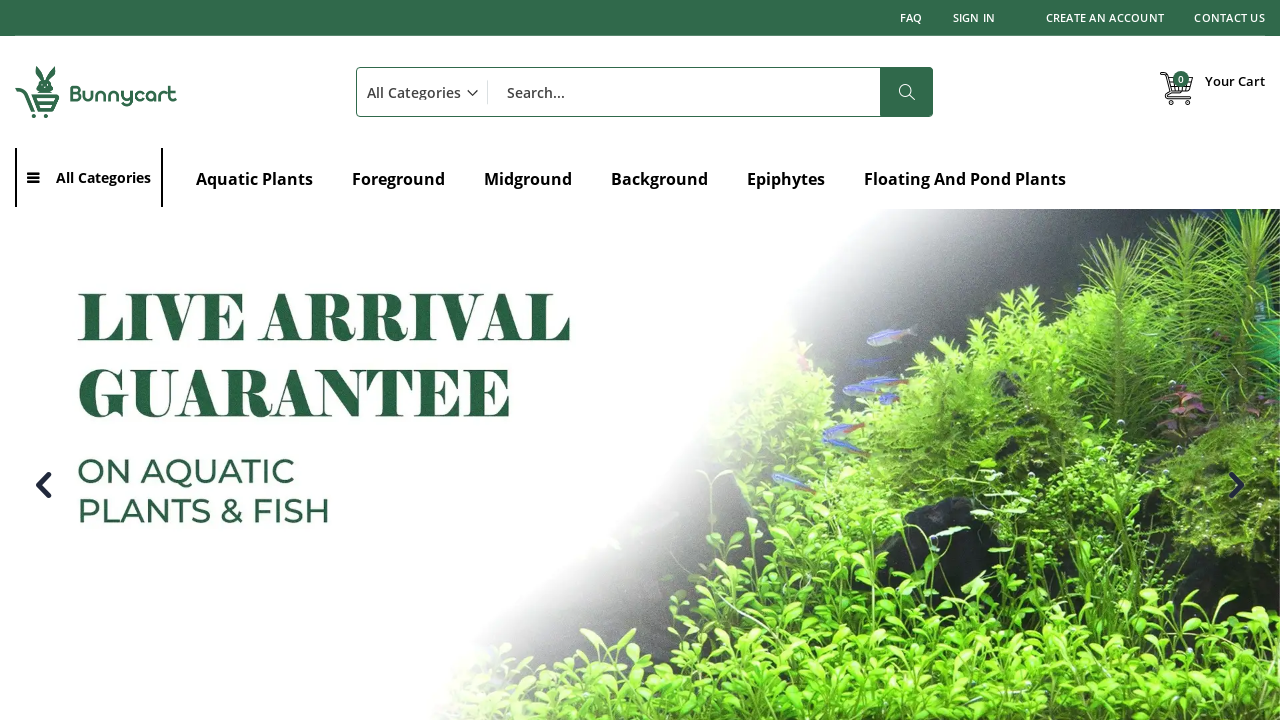

Set viewport size to 1920x1080
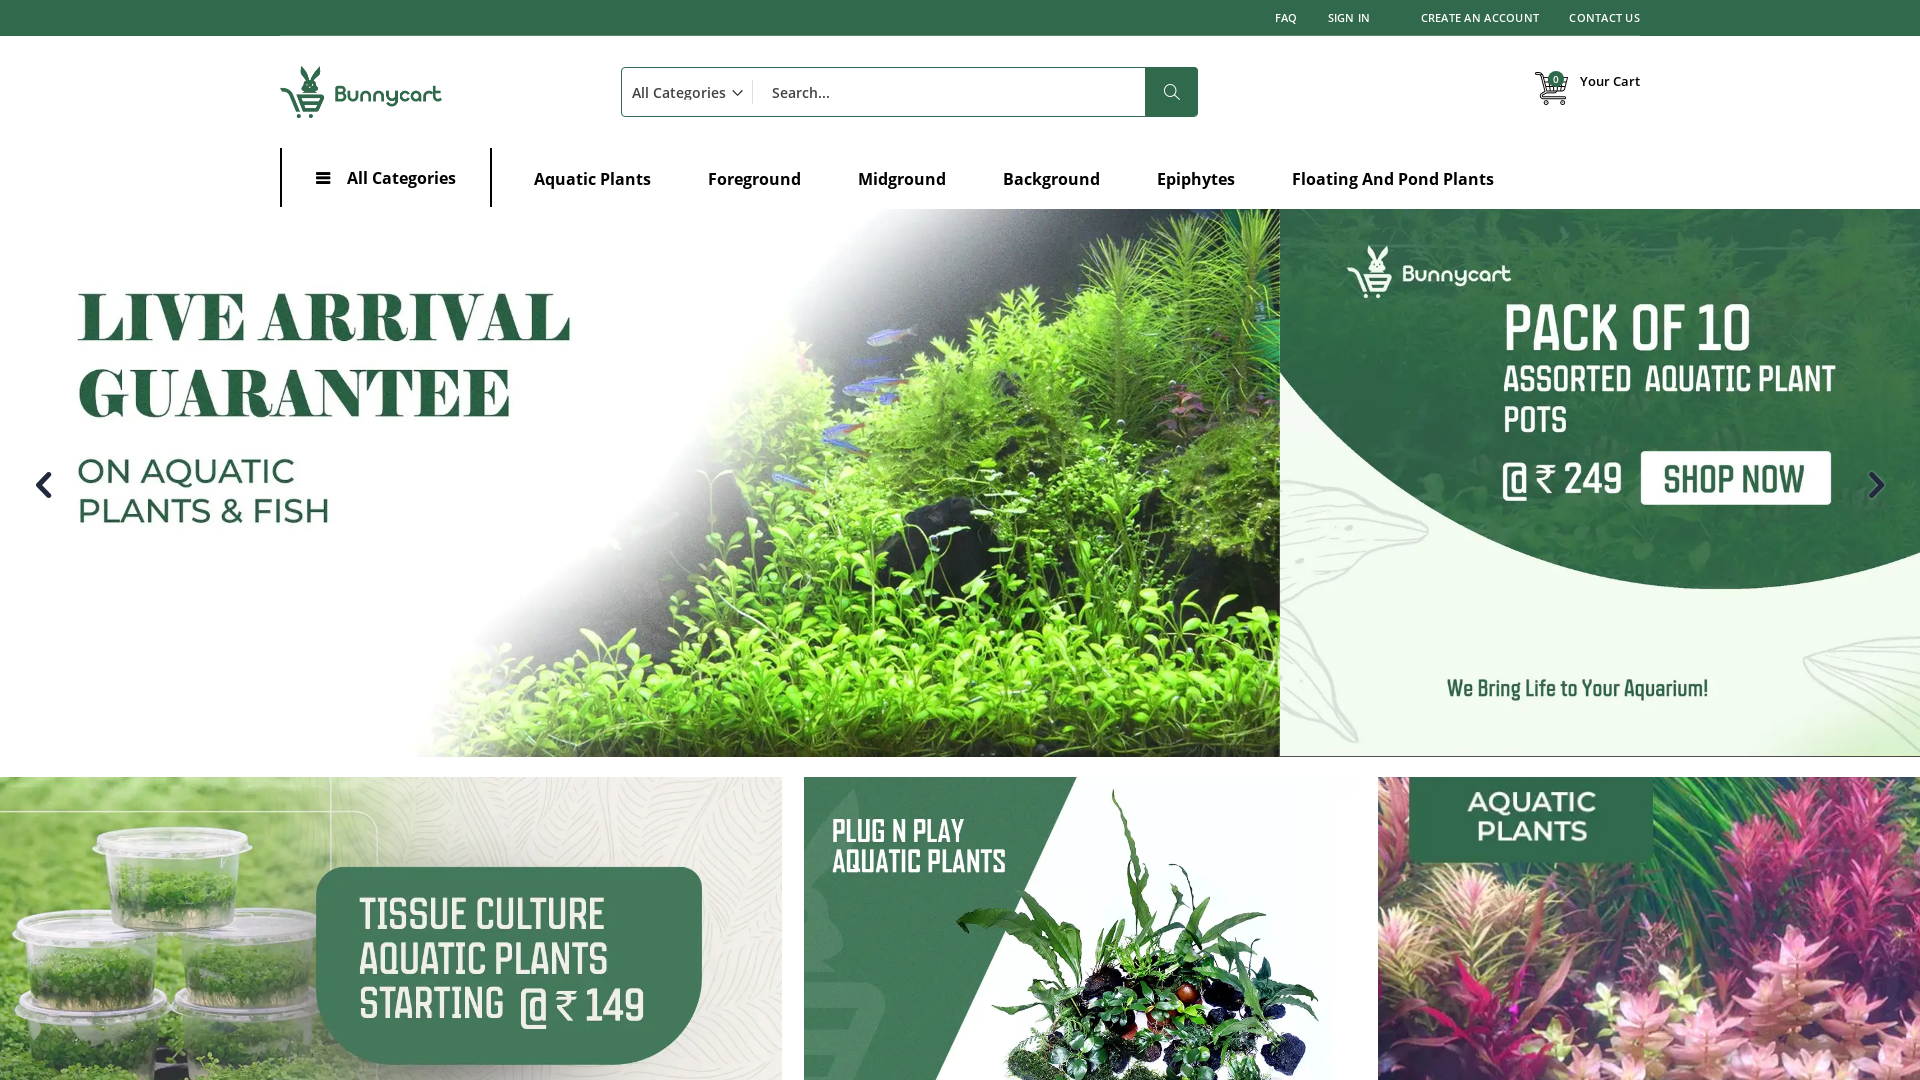

Entered 'birthday cake' in search box on #search
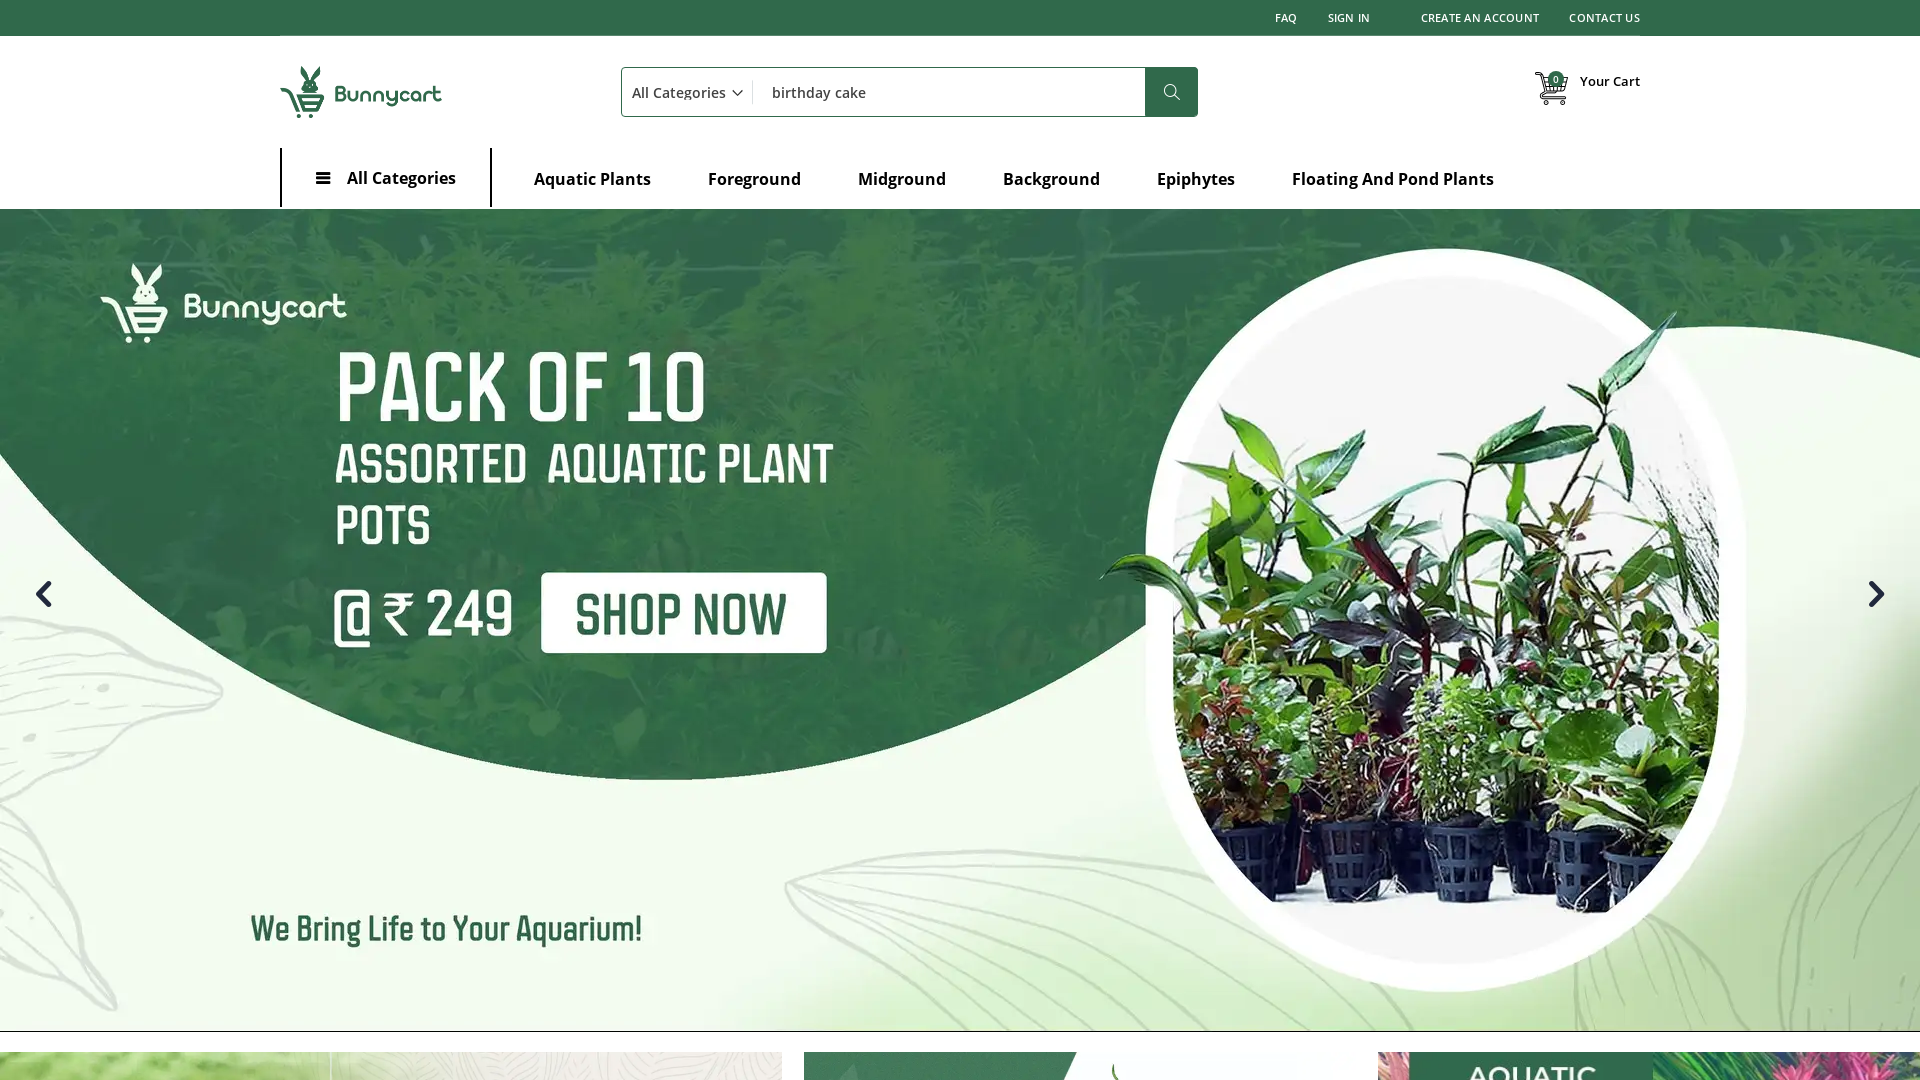

Pressed Enter to submit search on #search
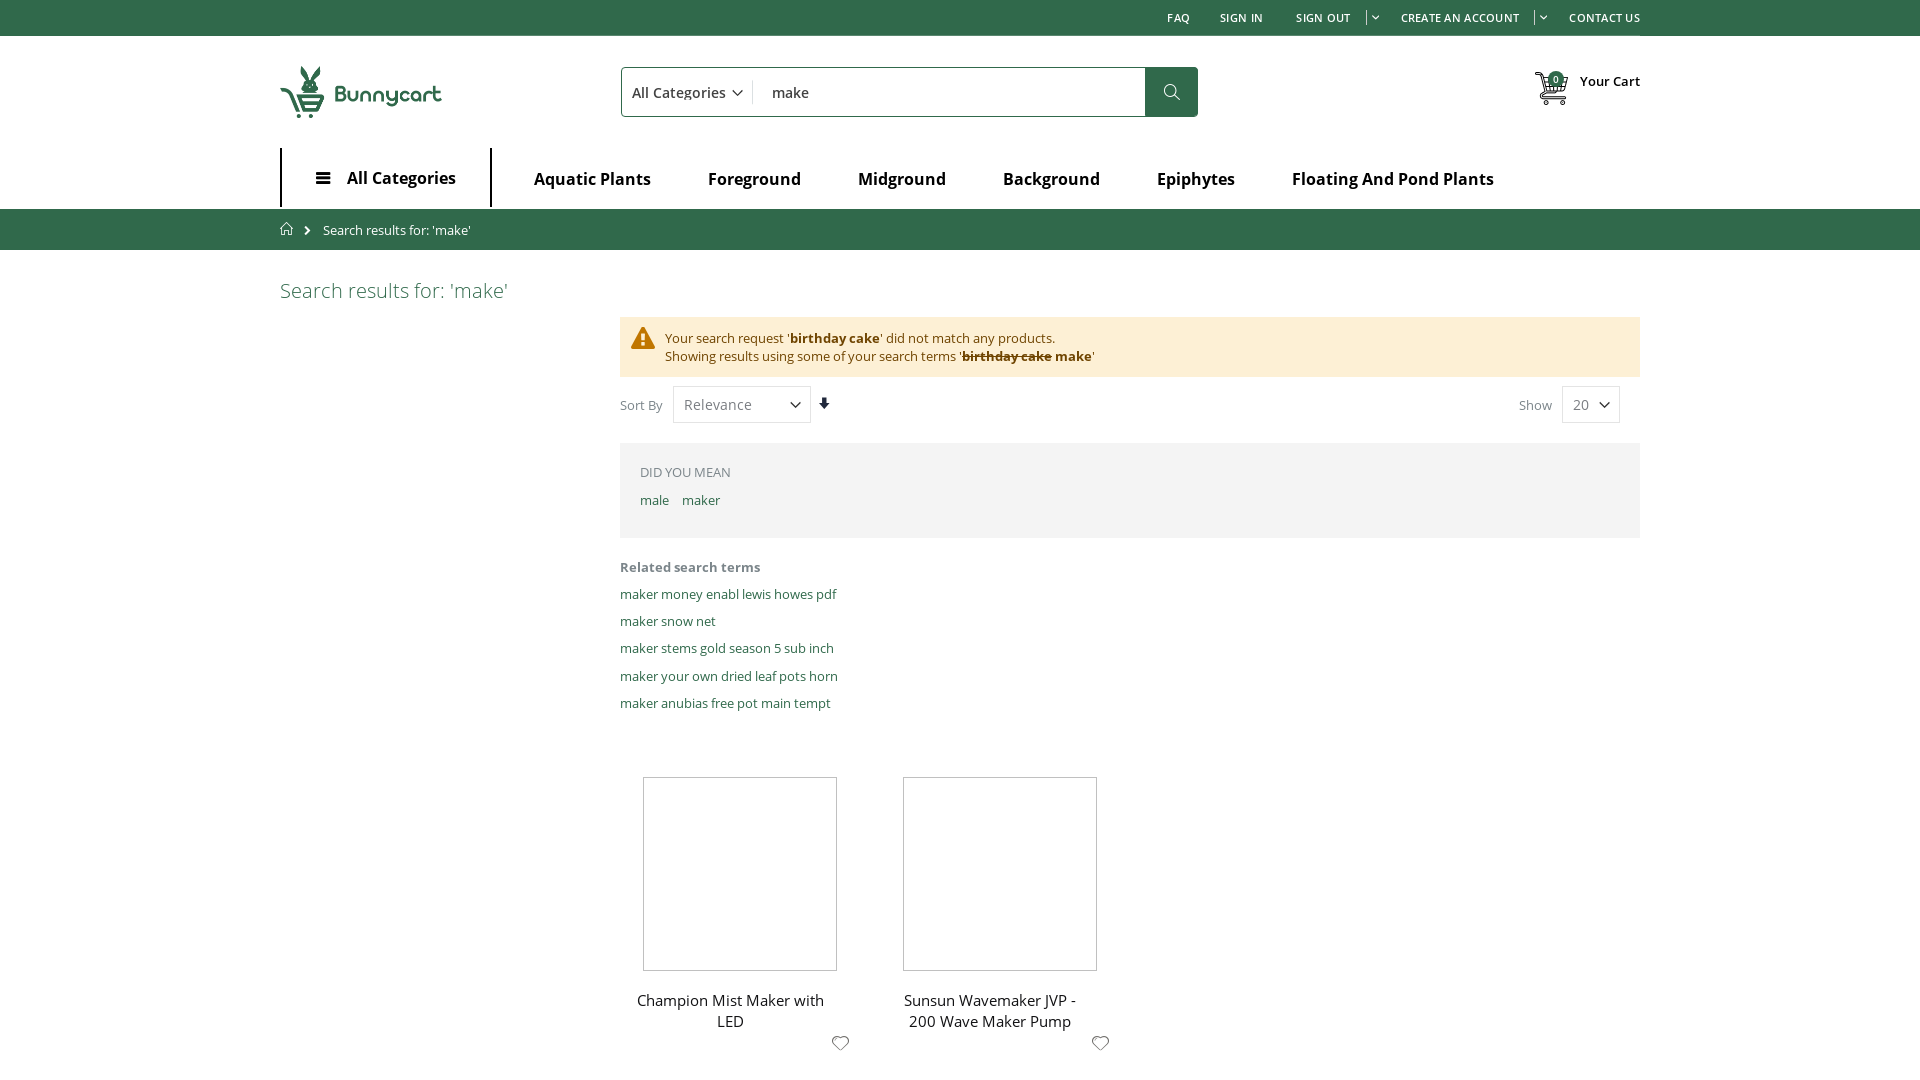

Search results page loaded (networkidle state)
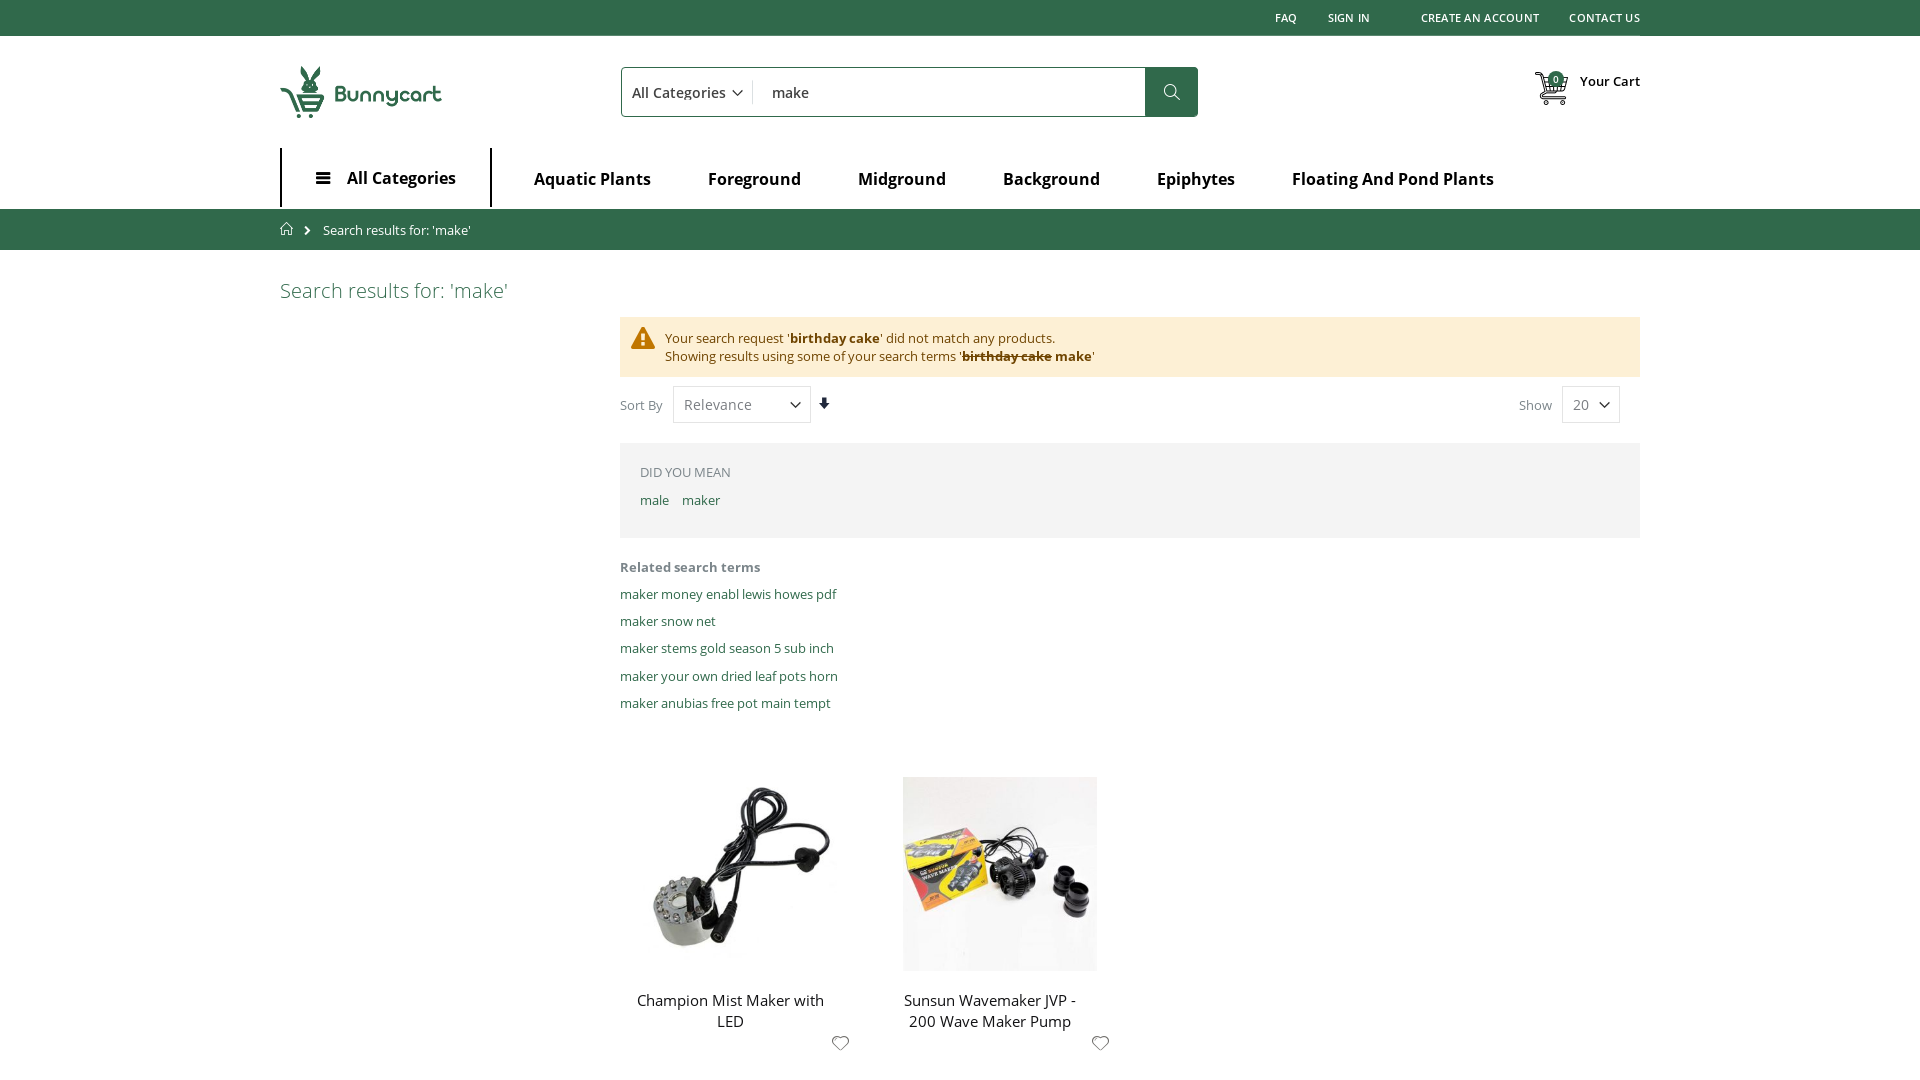

Verified search results page URL contains catalogsearch/result
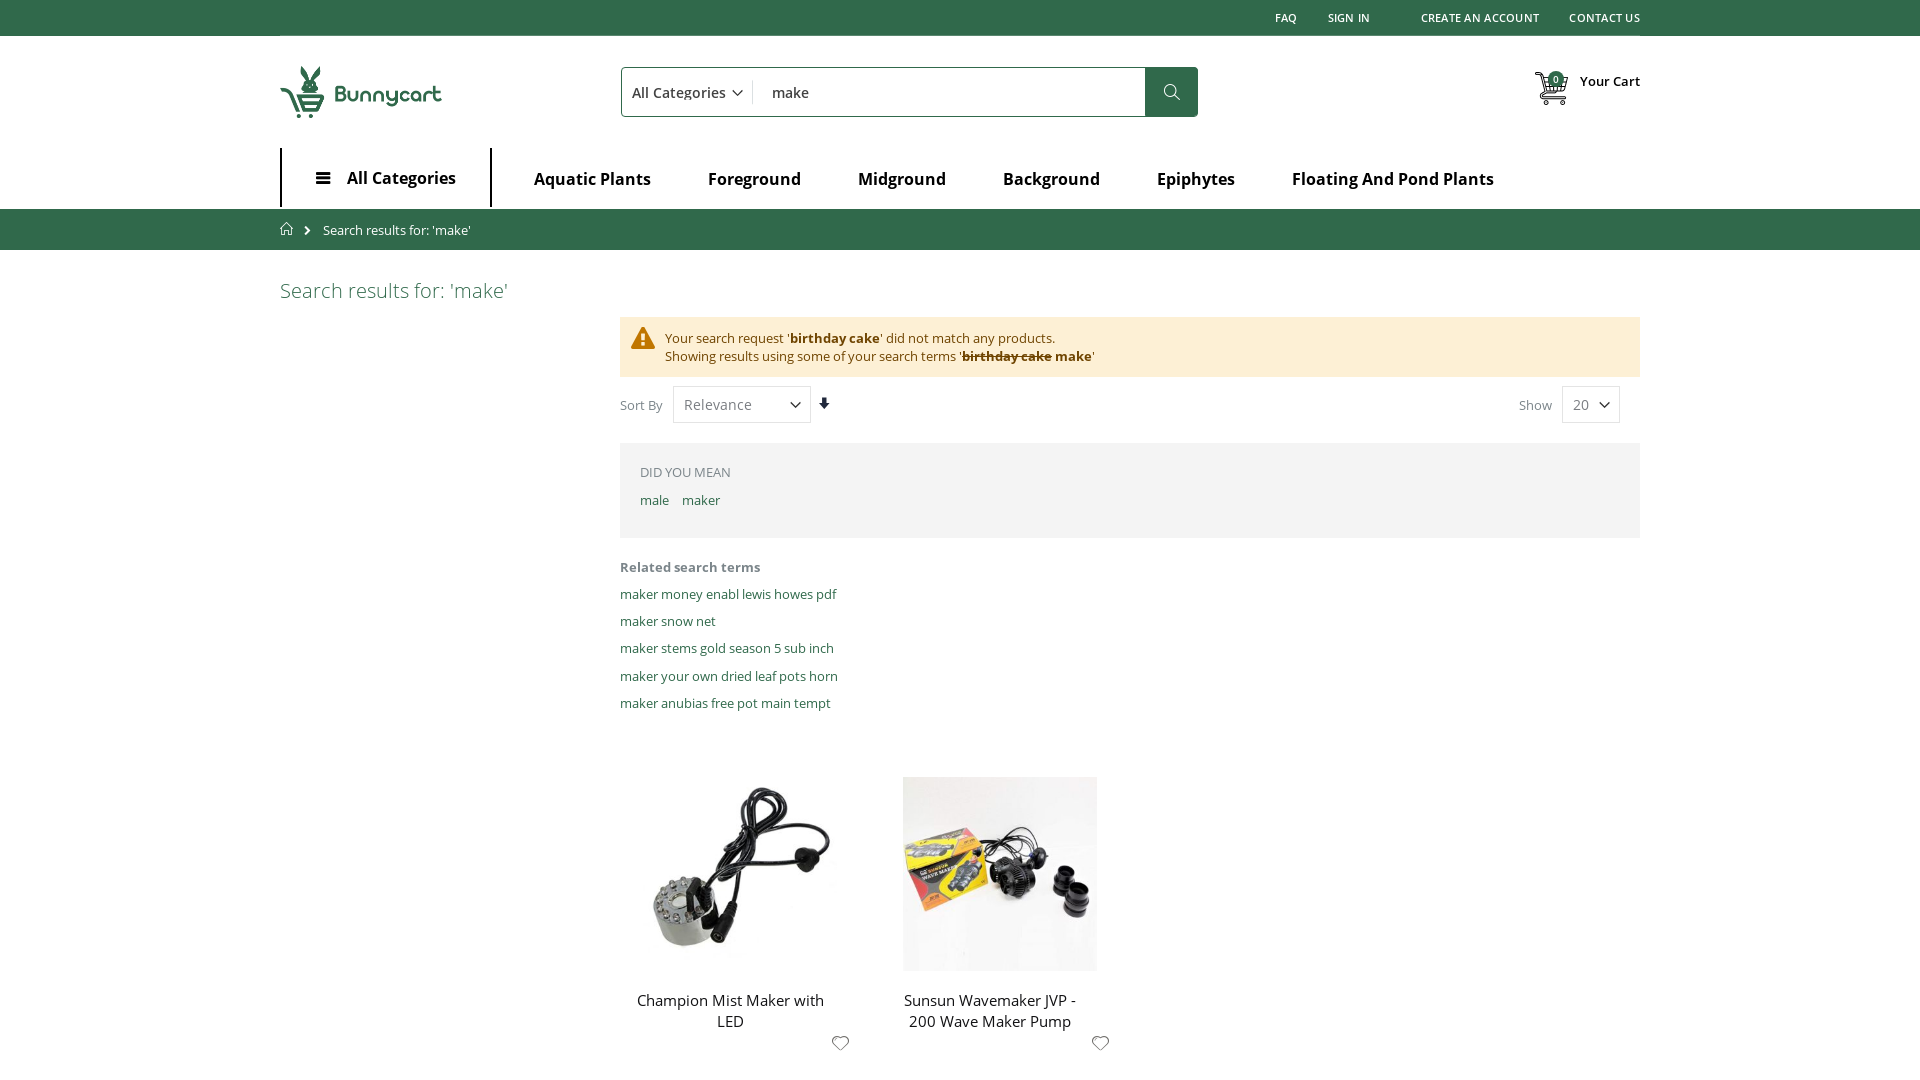

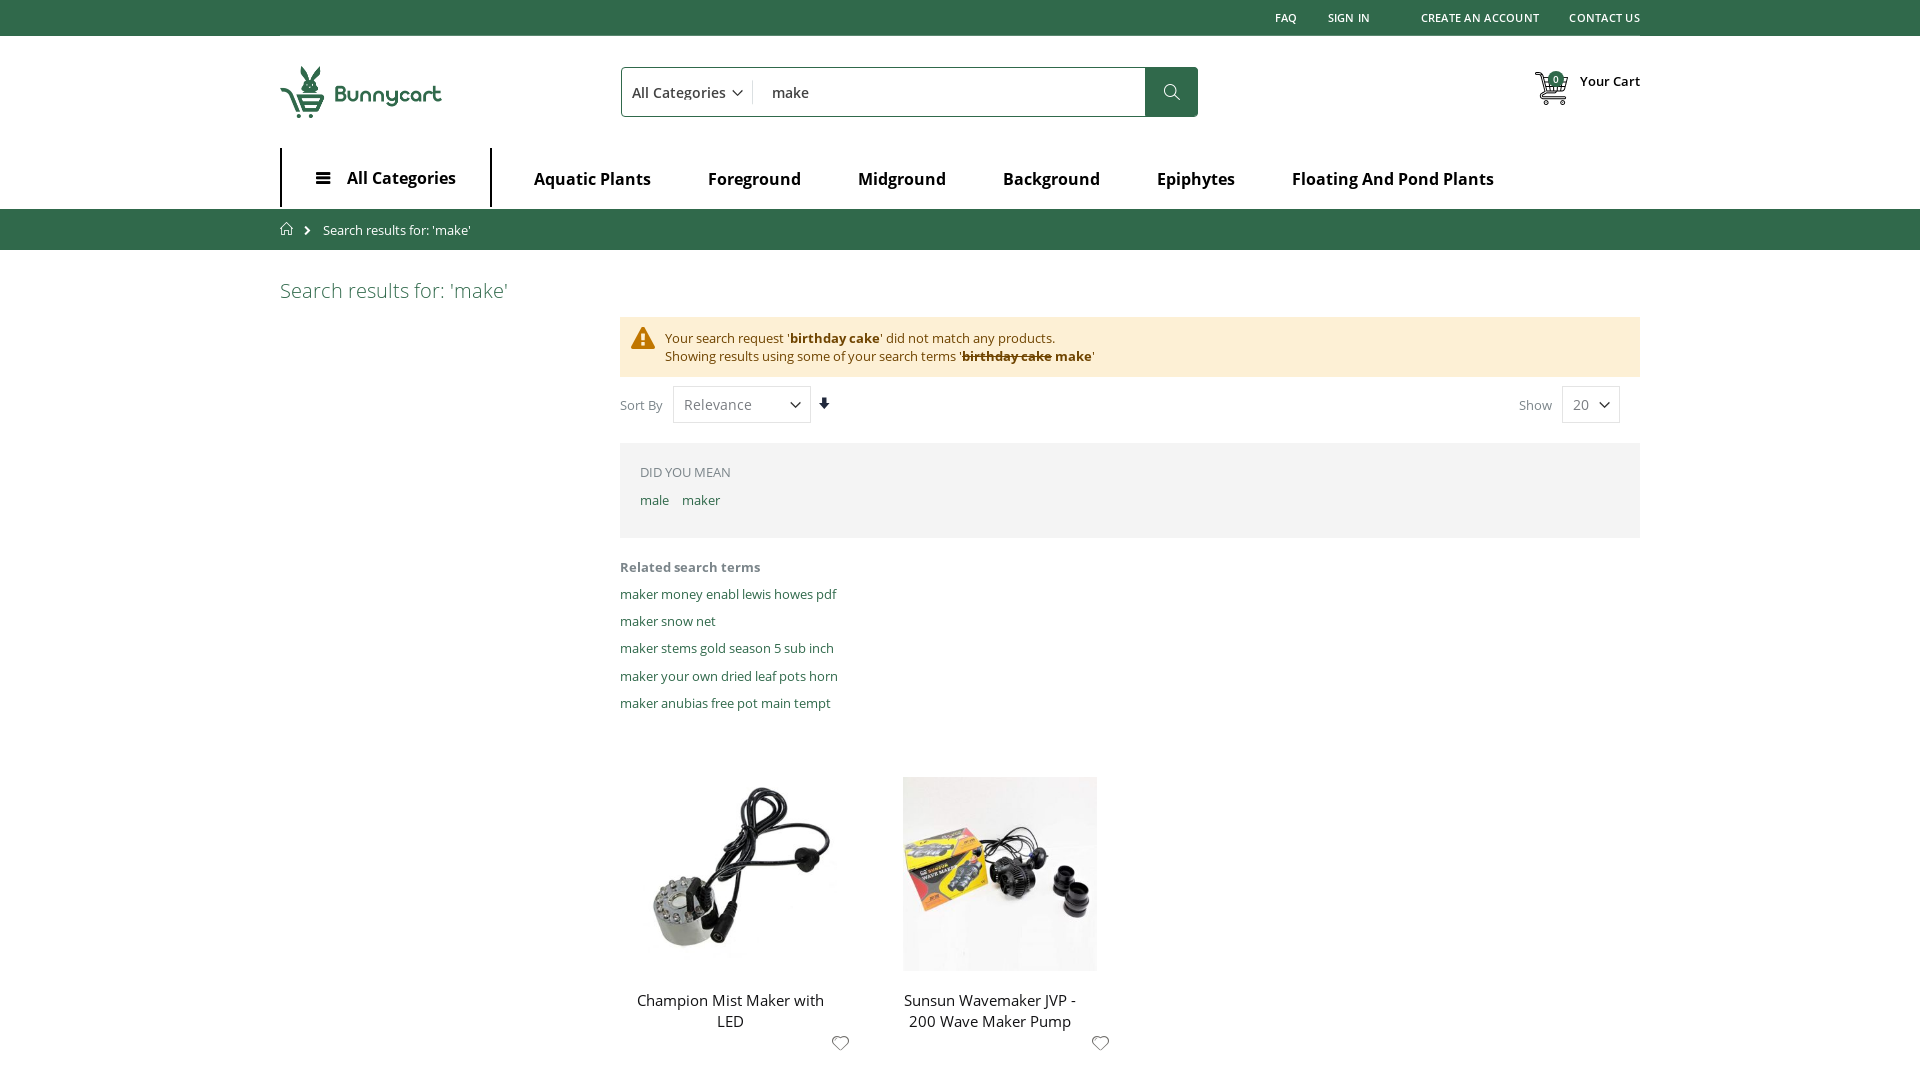